Navigates to anhtester.com homepage and clicks the login button

Starting URL: https://anhtester.com

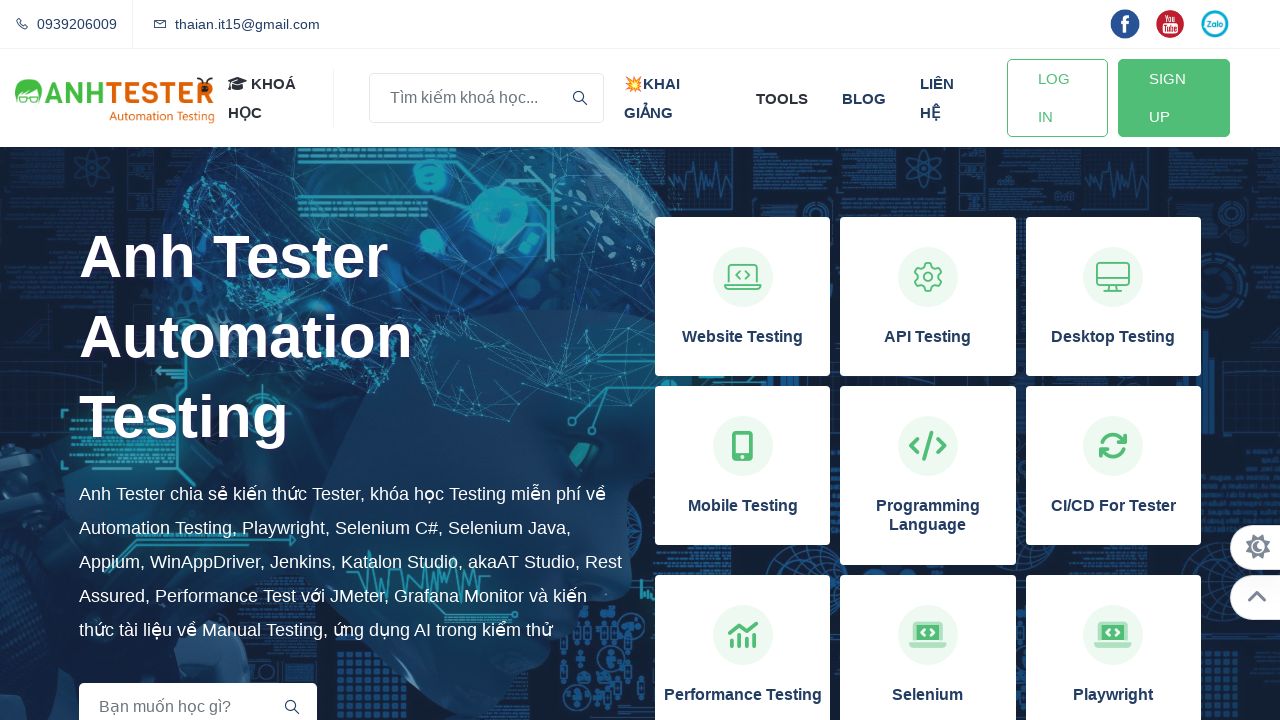

Navigated to https://anhtester.com homepage
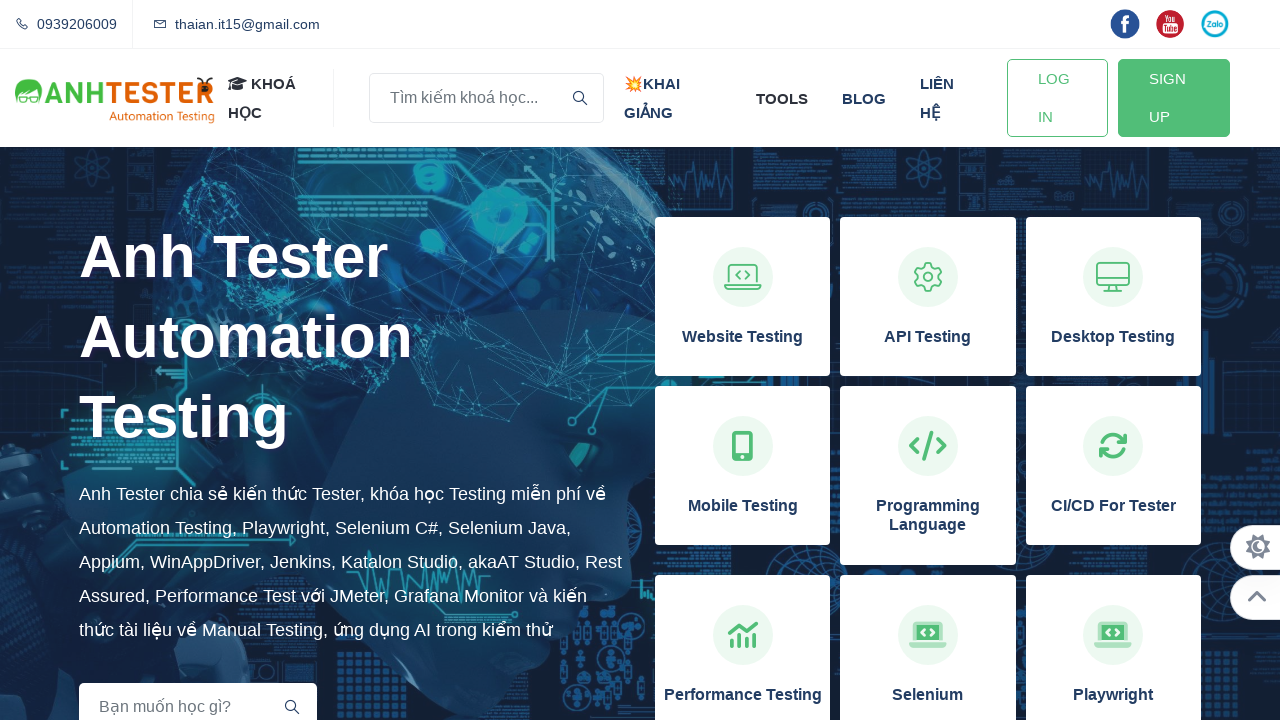

Clicked the login button at (1057, 98) on #btn-login
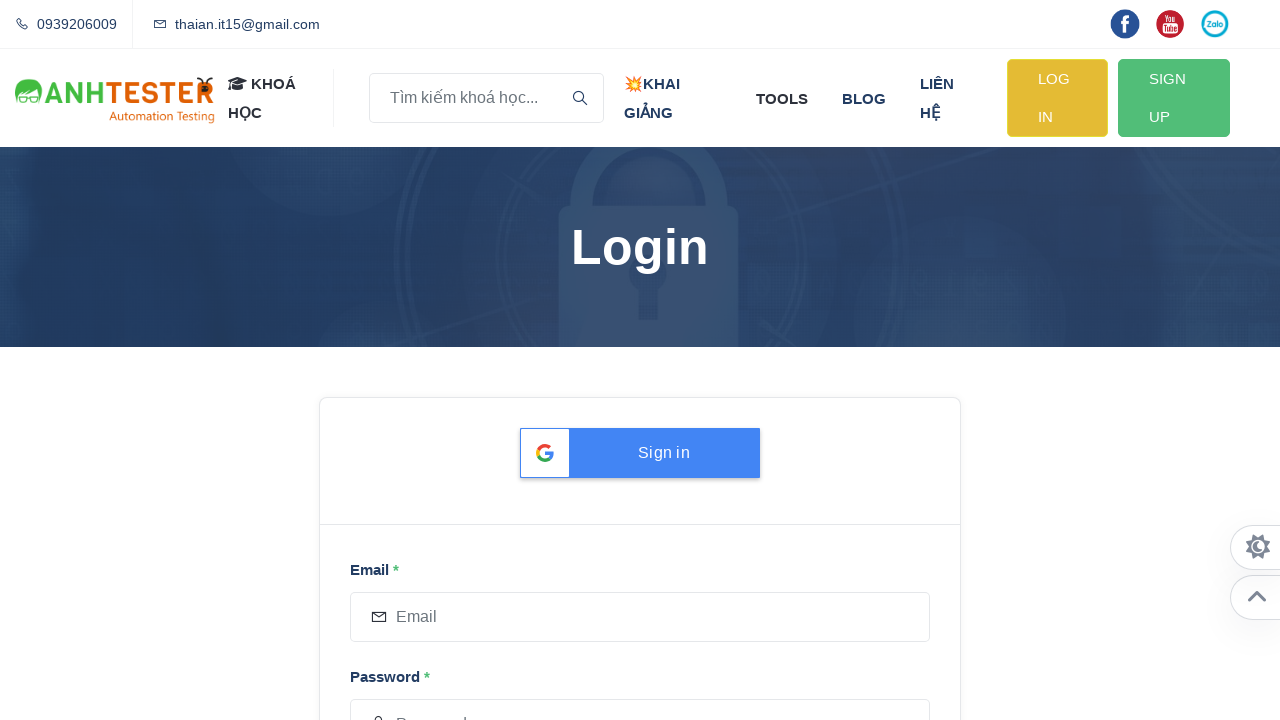

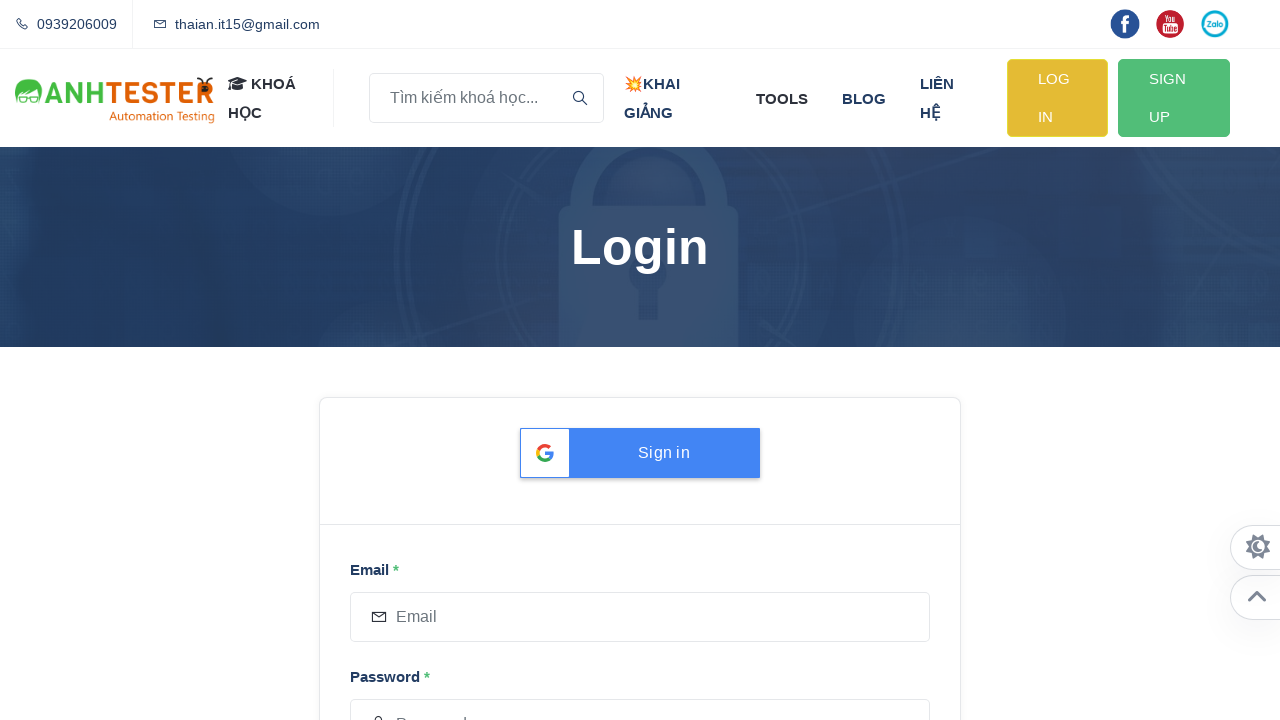